Navigates to a software page and performs keyboard scrolling actions followed by mouse movement

Starting URL: https://zenjadeautomation.com/software/

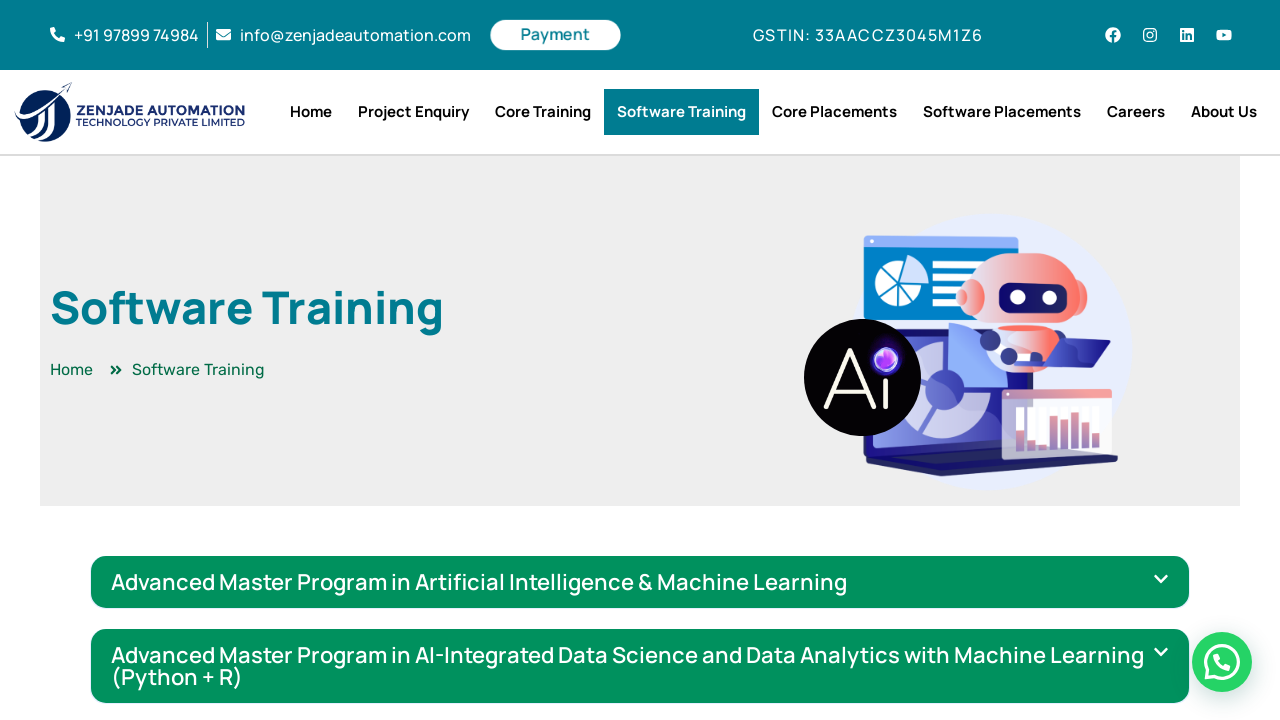

Navigated to software page
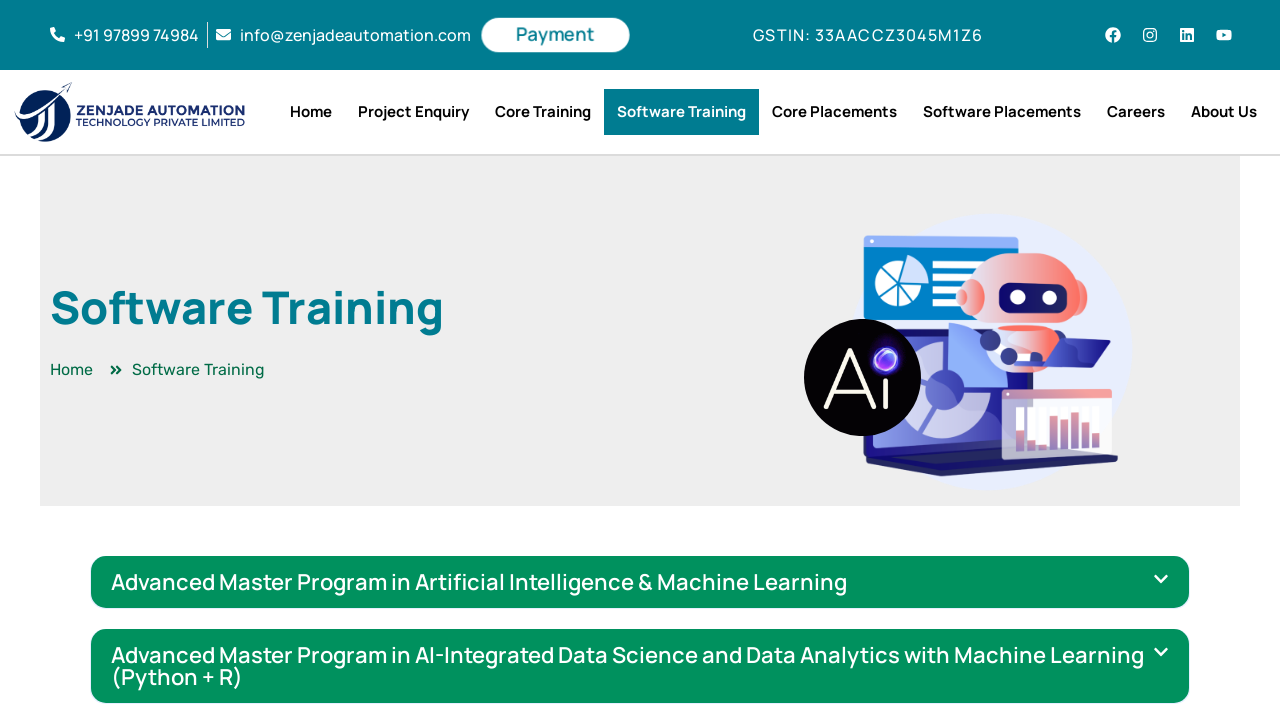

Pressed ArrowDown key (iteration 1/10)
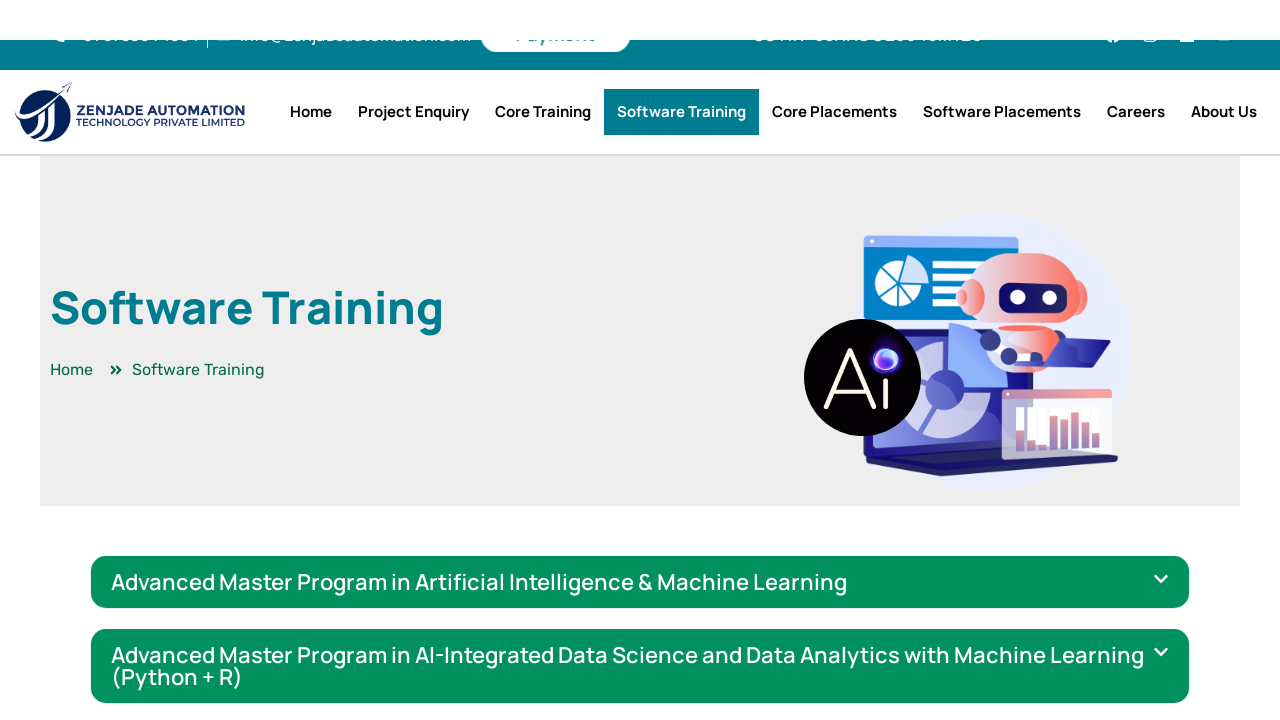

Pressed ArrowDown key (iteration 2/10)
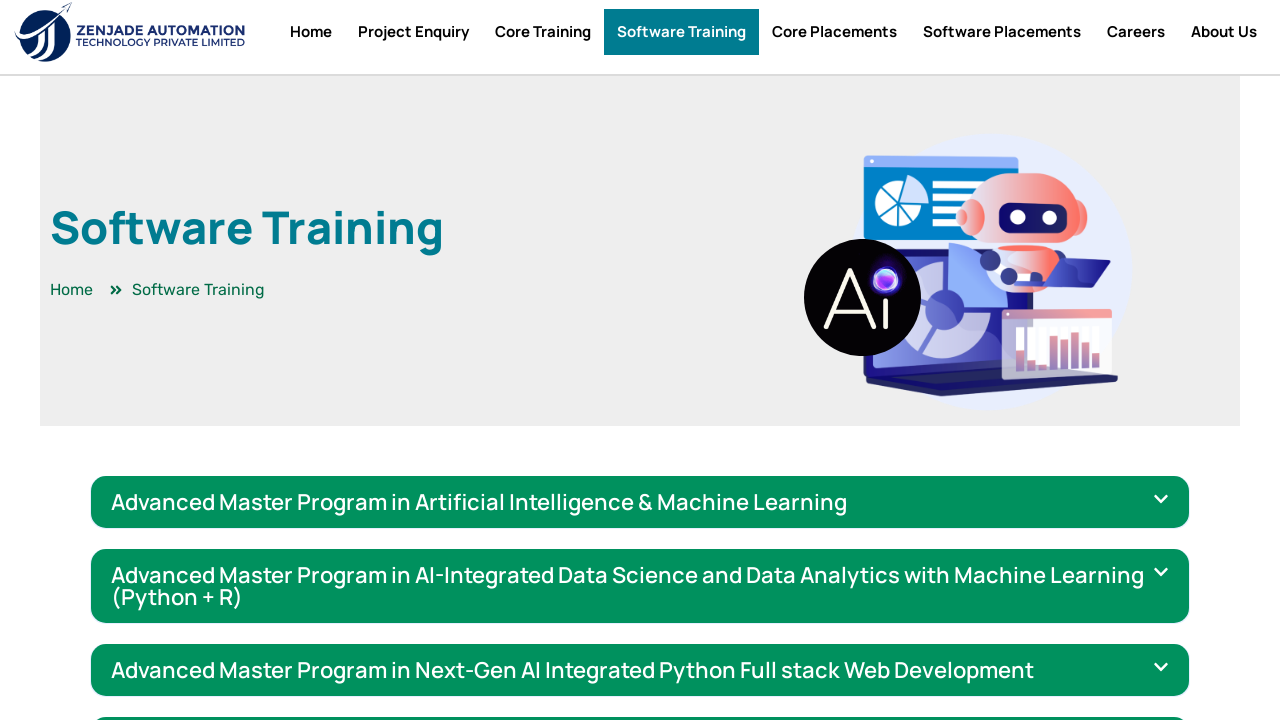

Pressed ArrowDown key (iteration 3/10)
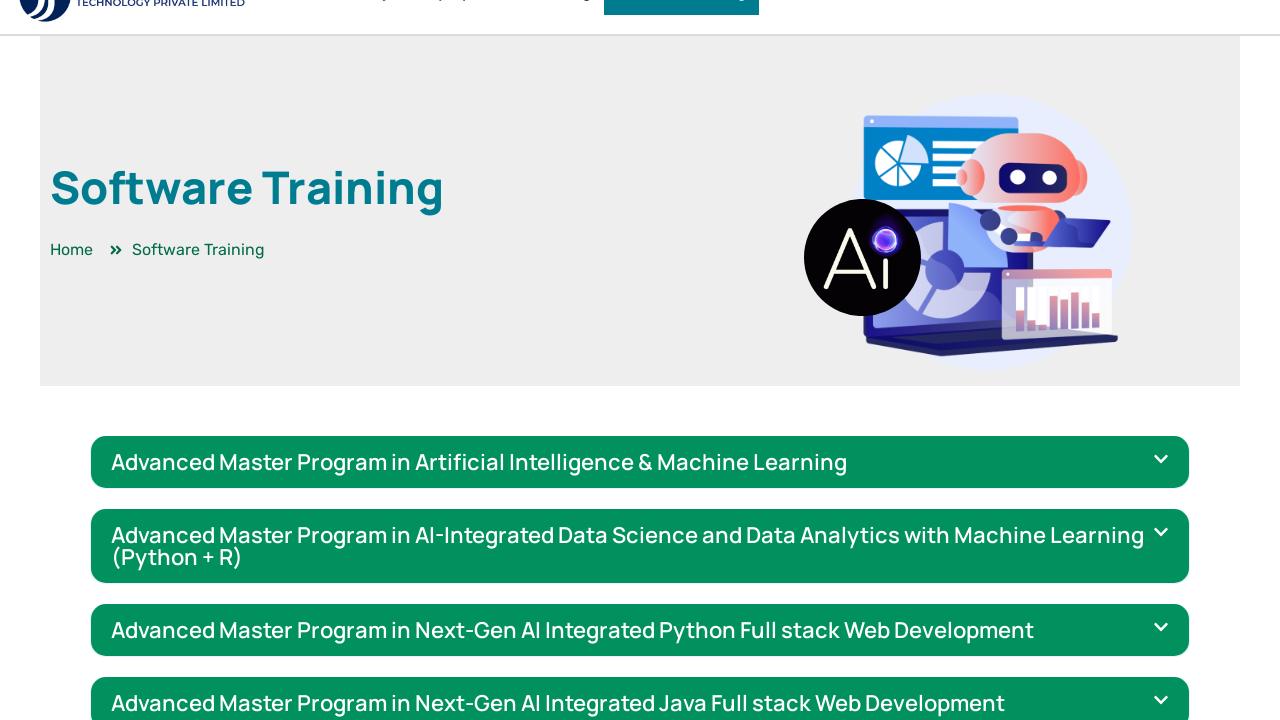

Pressed ArrowDown key (iteration 4/10)
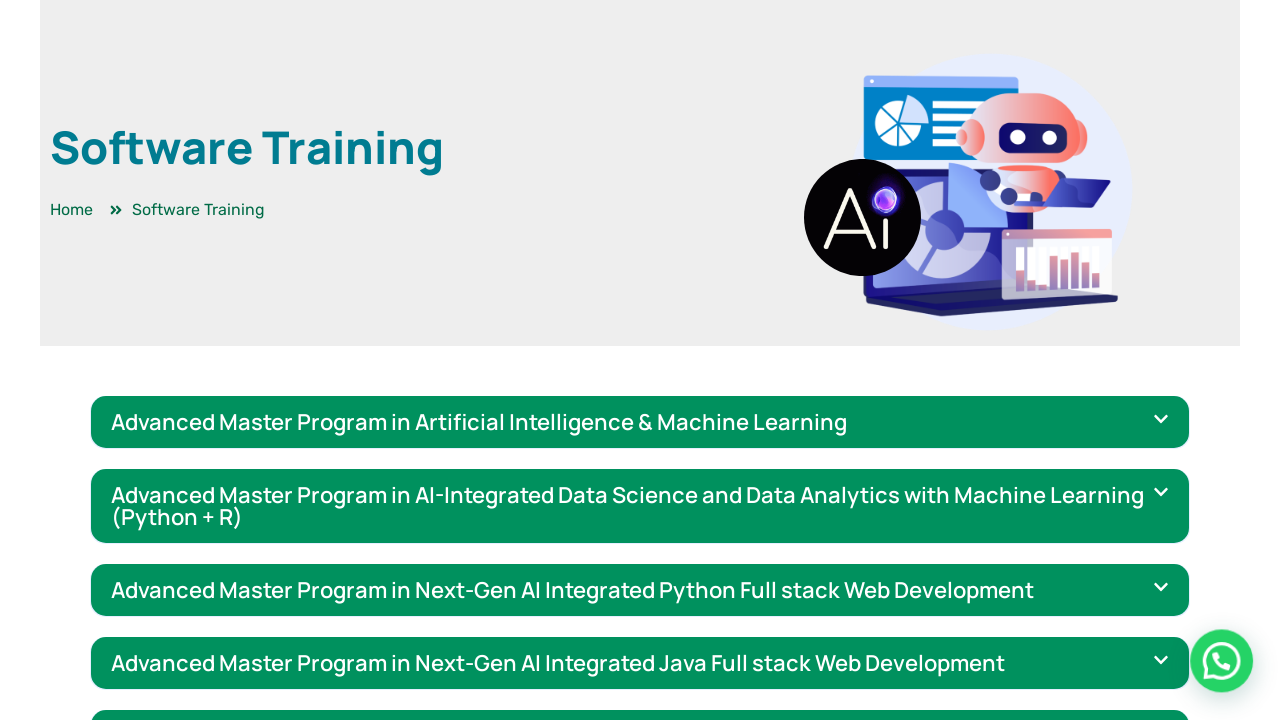

Pressed ArrowDown key (iteration 5/10)
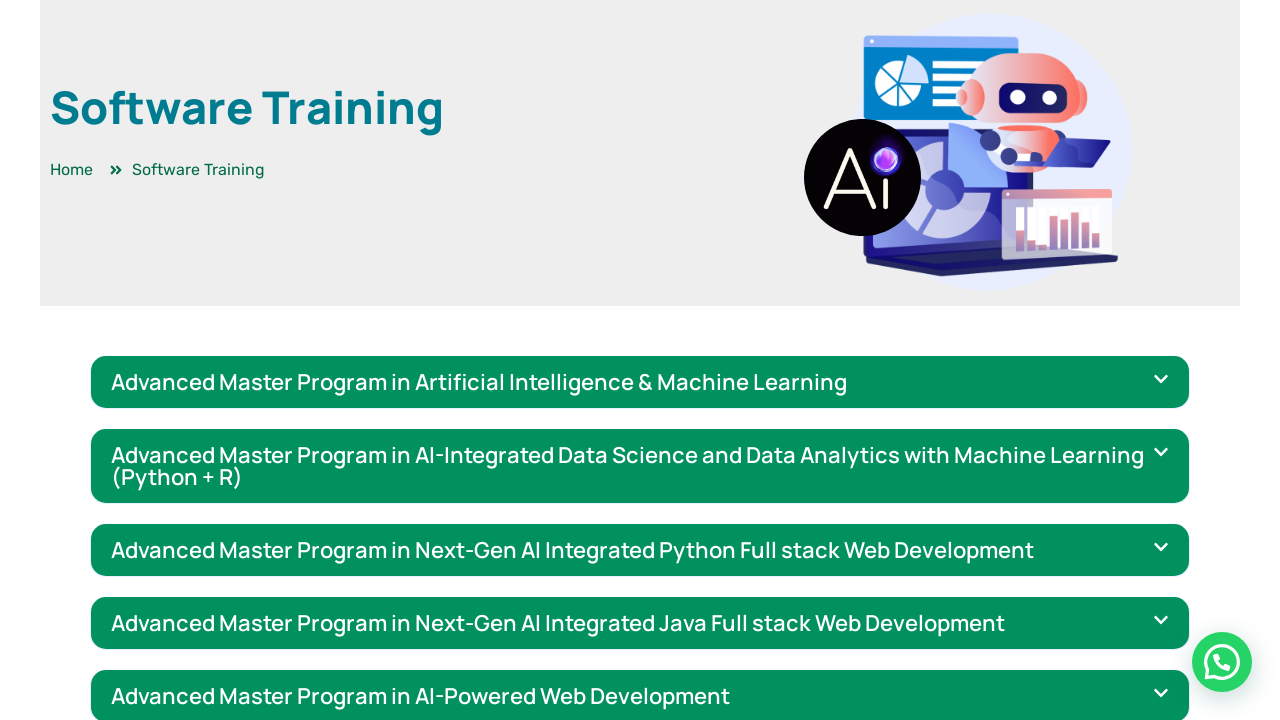

Pressed ArrowDown key (iteration 6/10)
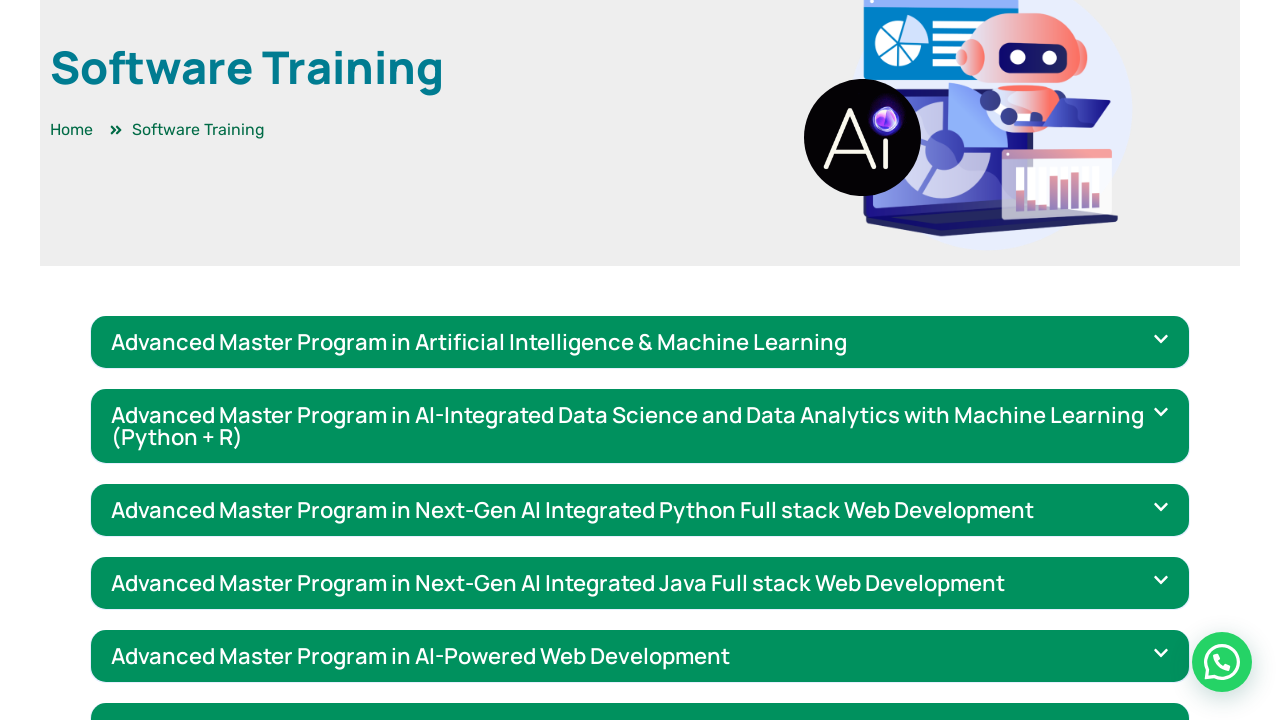

Pressed ArrowDown key (iteration 7/10)
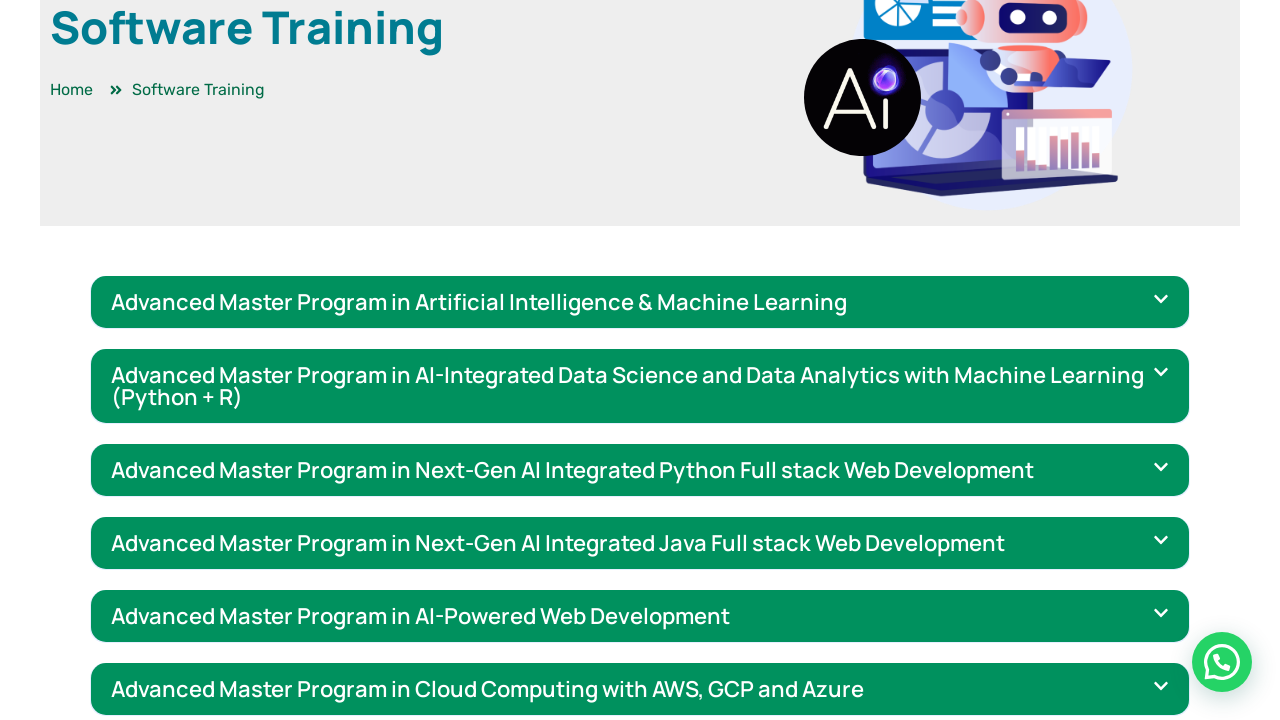

Pressed ArrowDown key (iteration 8/10)
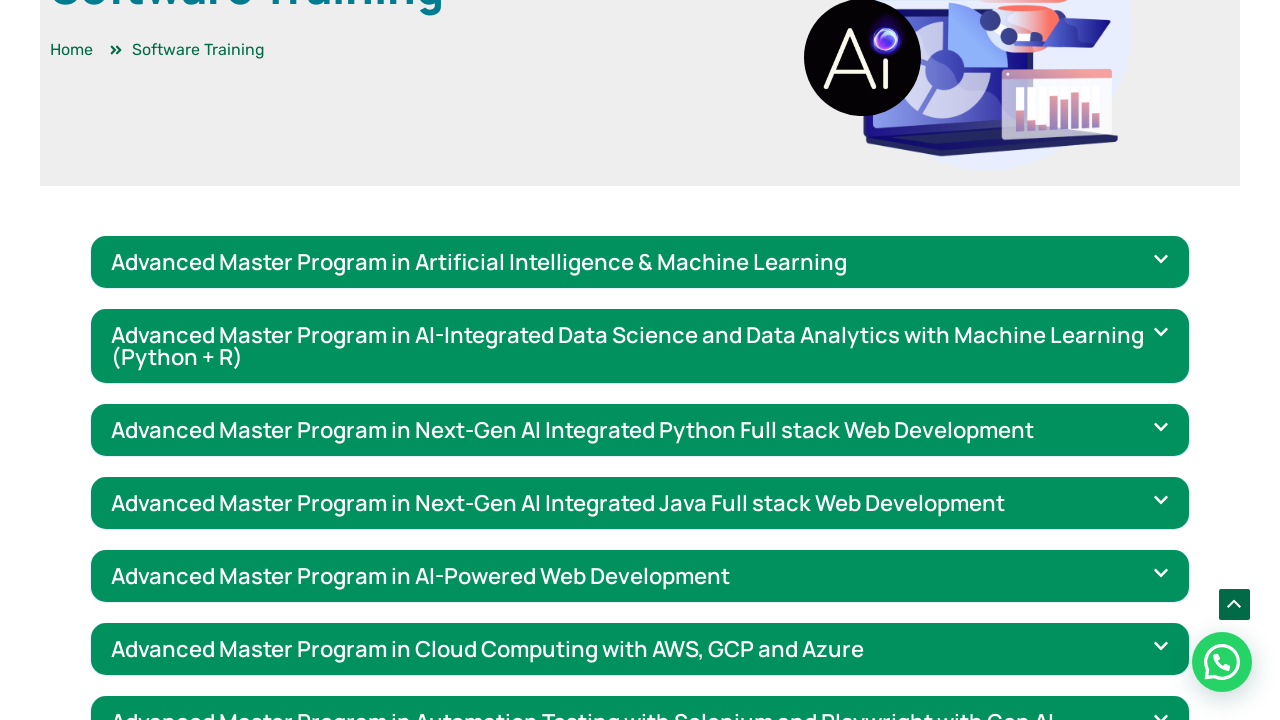

Pressed ArrowDown key (iteration 9/10)
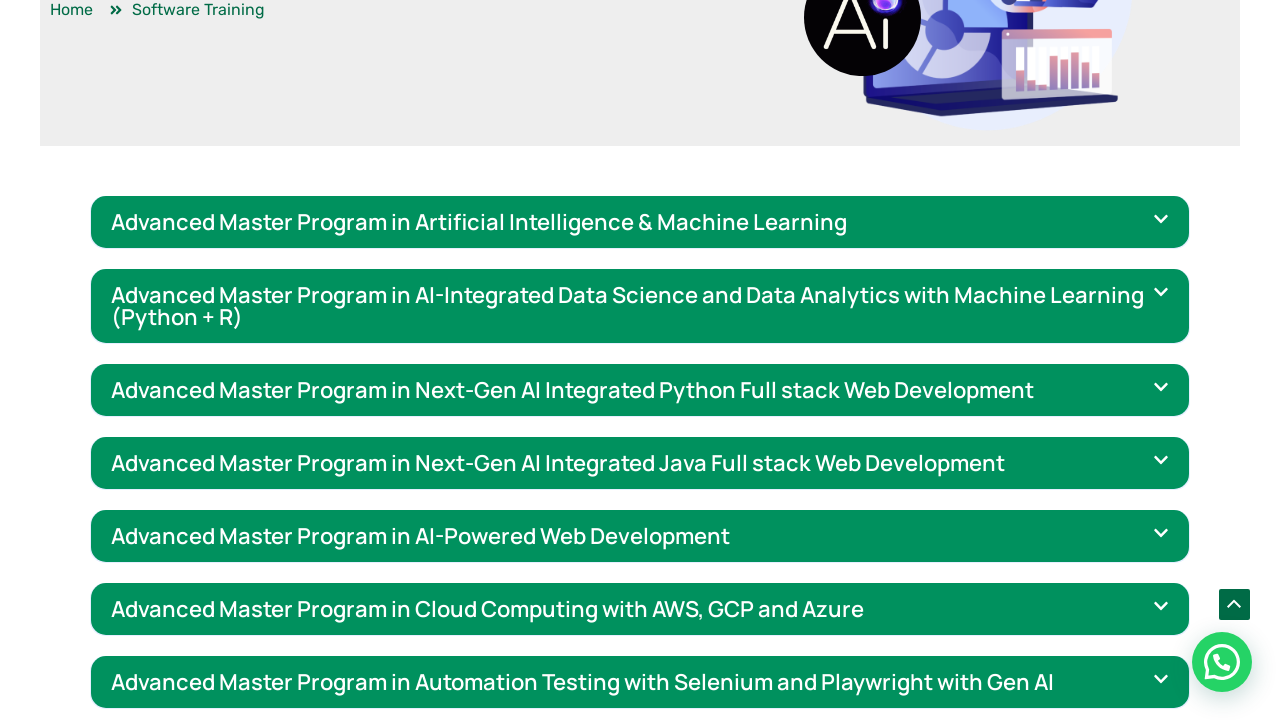

Pressed ArrowDown key (iteration 10/10)
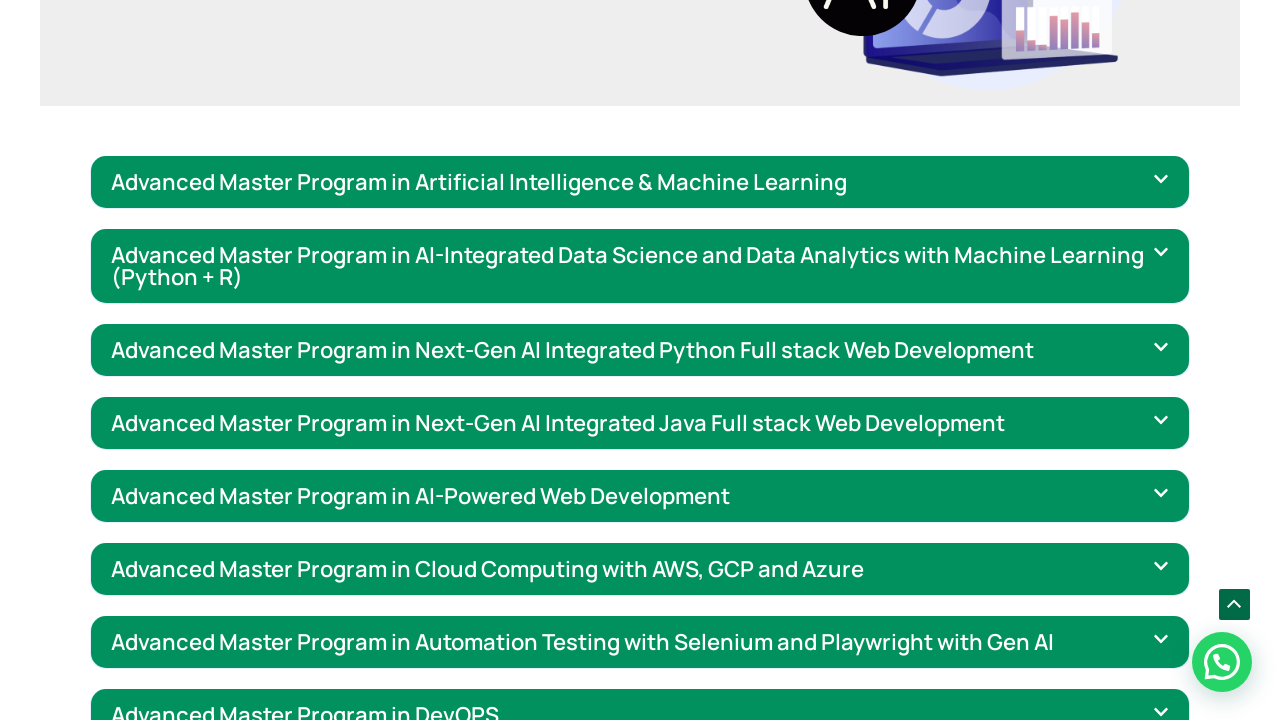

Waited for 3 seconds
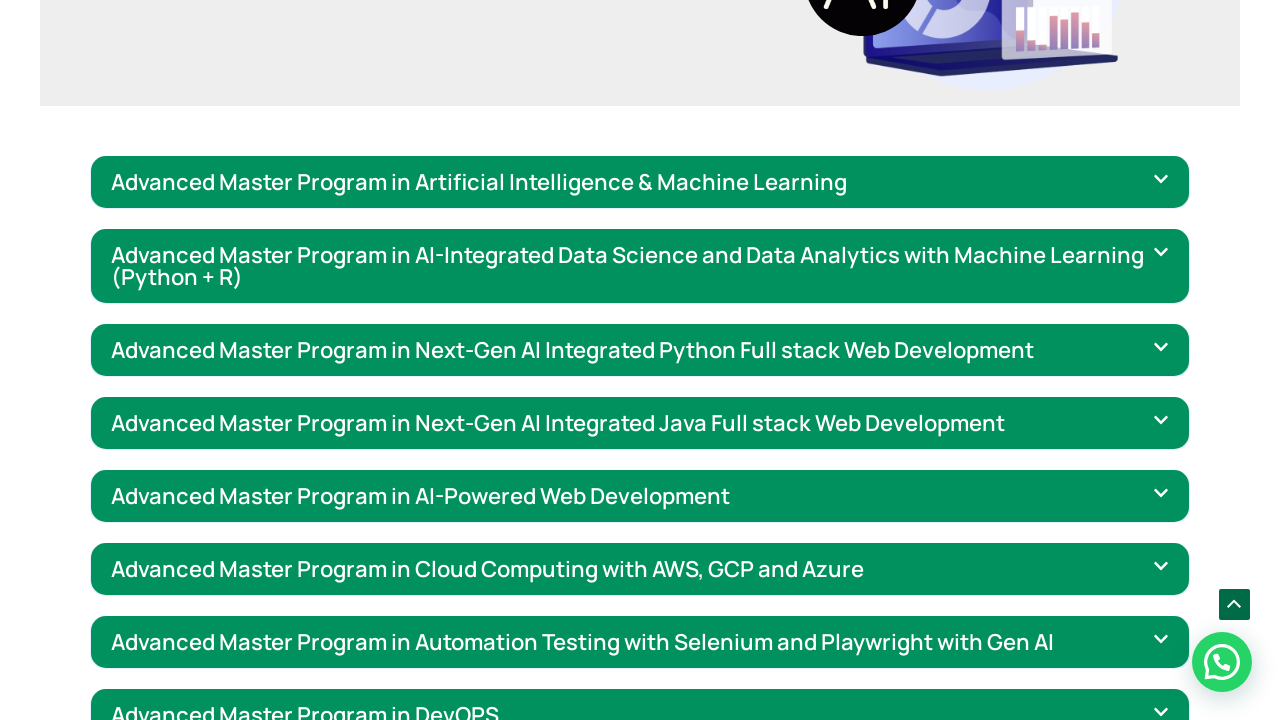

Moved mouse to position (100, 100) at (100, 100)
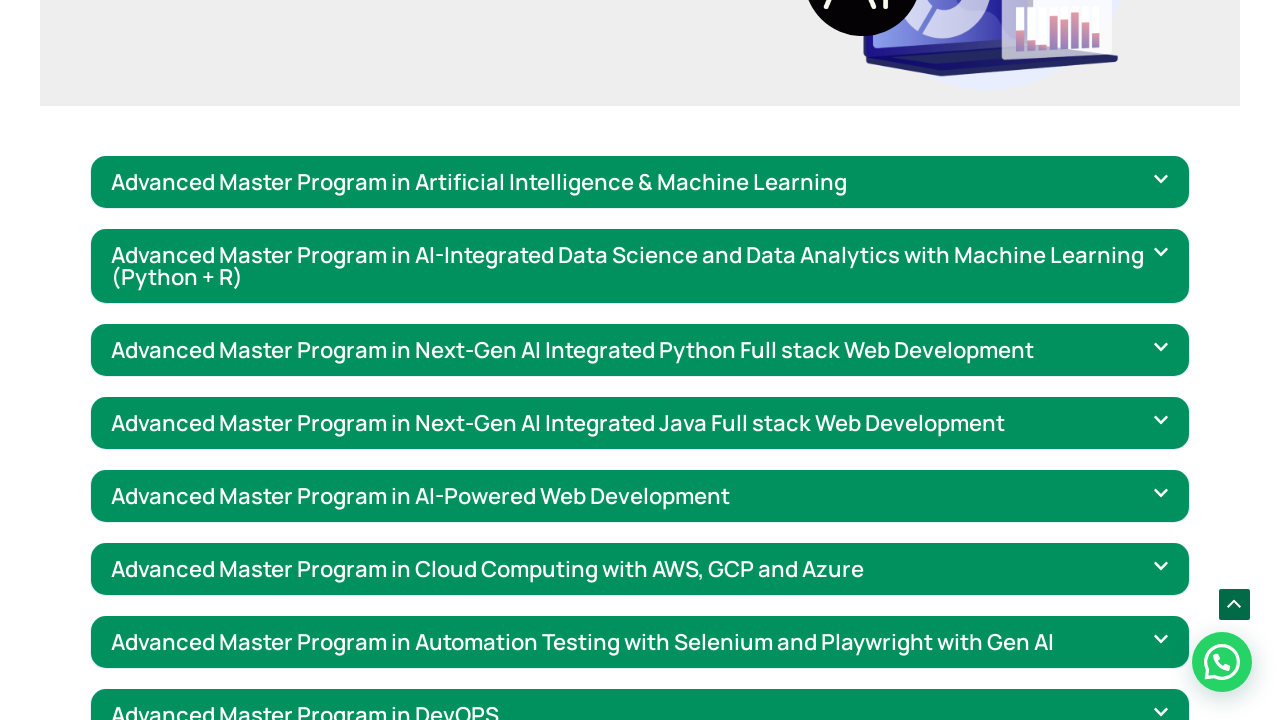

Clicked mouse at position (100, 100) at (100, 100)
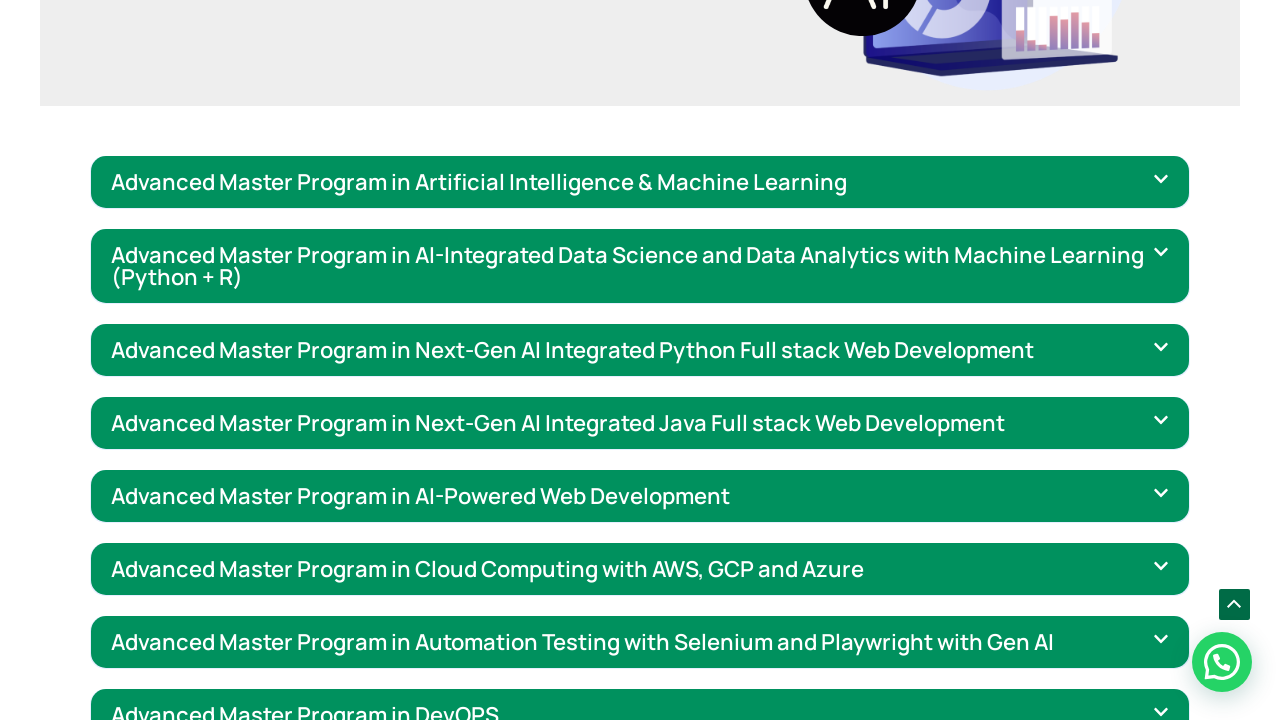

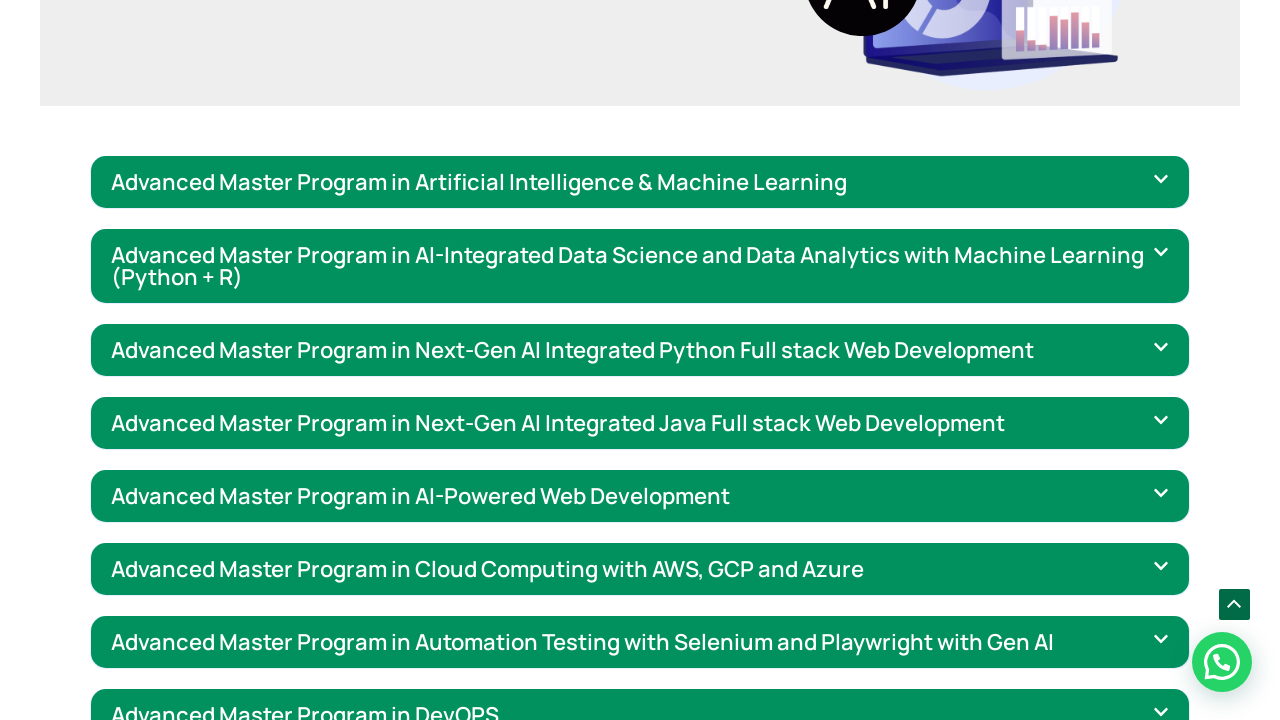